Tests registration form validation by submitting empty form and checking error messages

Starting URL: https://alada.vn/tai-khoan/dang-ky.html

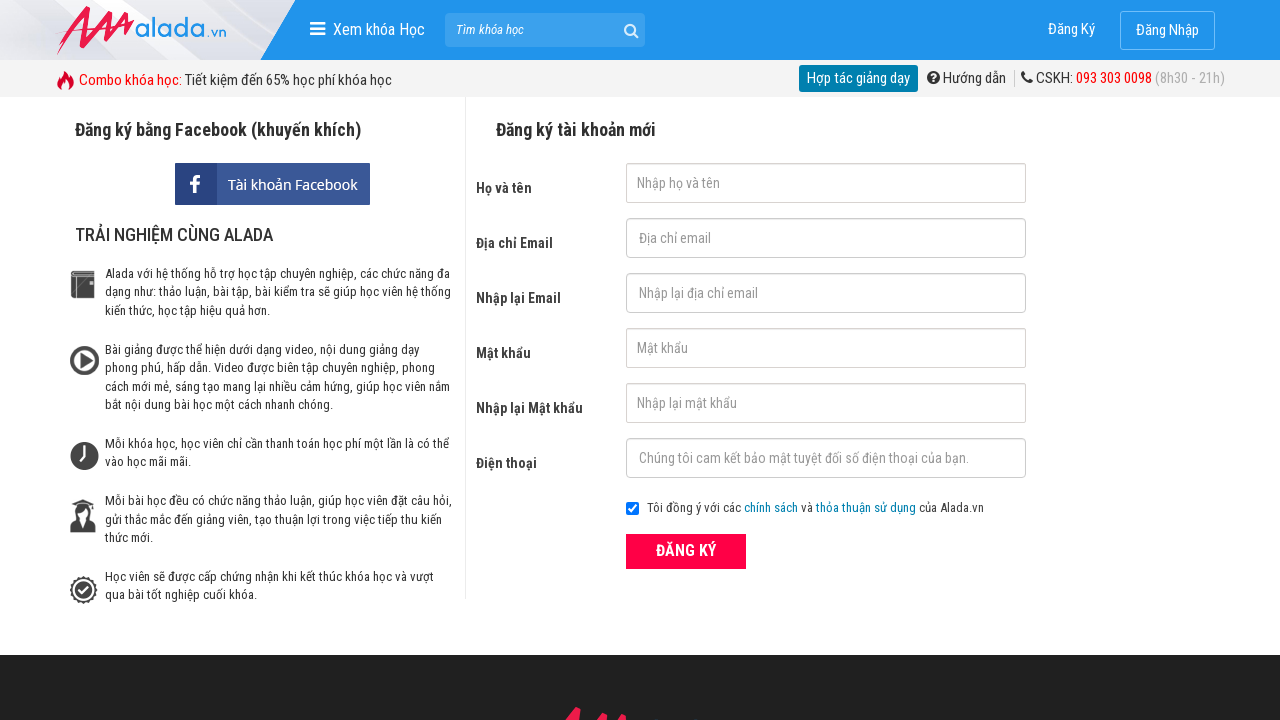

Navigated to registration page
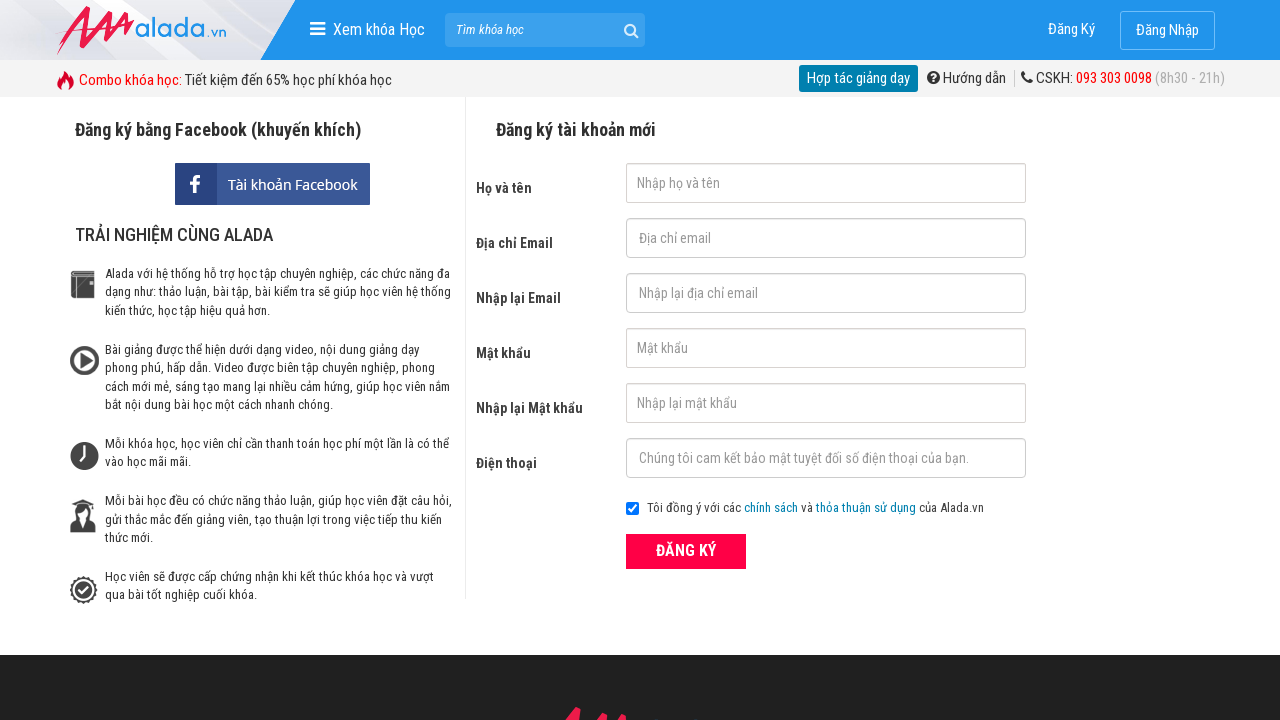

Clicked ĐĂNG KÝ button with empty form at (686, 551) on xpath=//div[contains(@class,'frmRegister')]//button[text()='ĐĂNG KÝ']
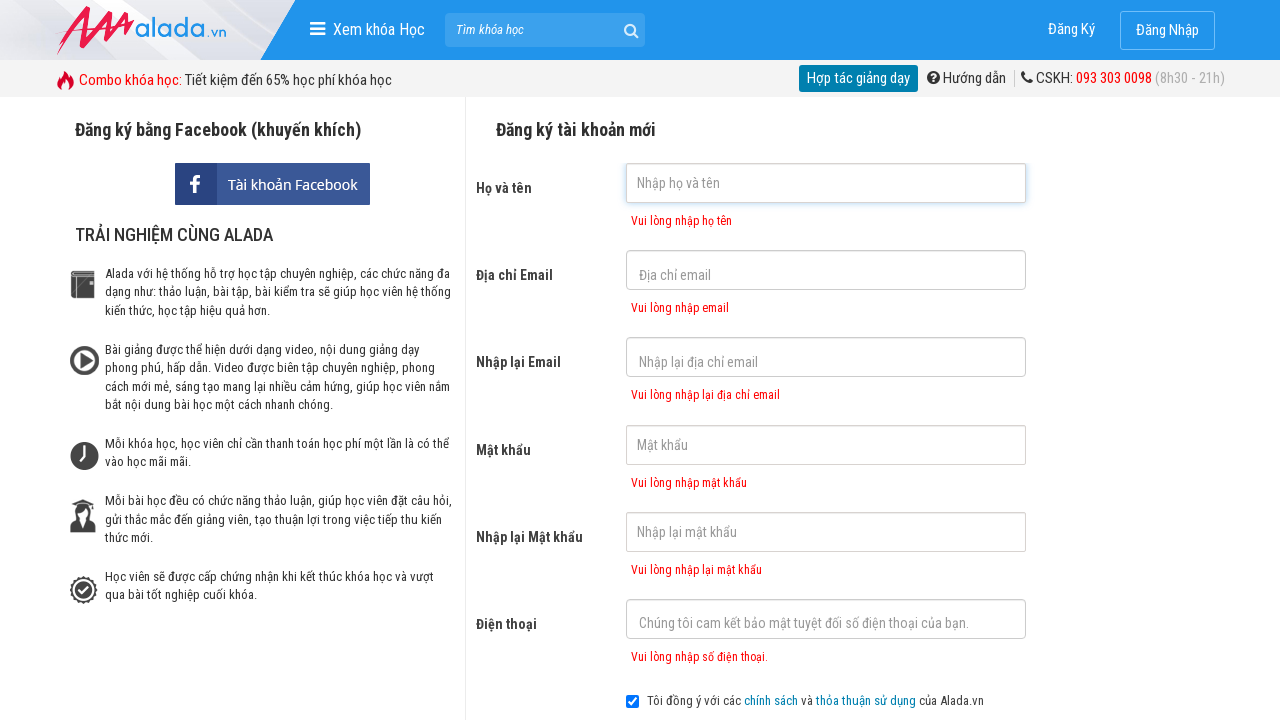

First name error message appeared
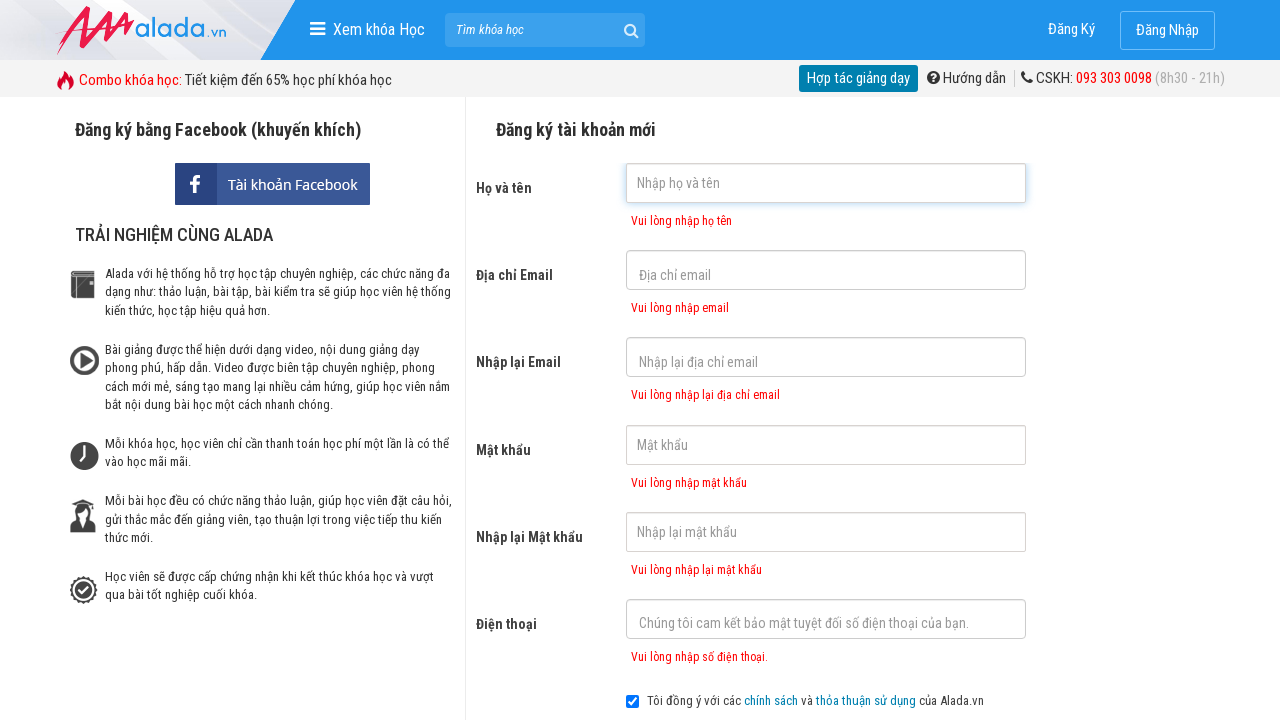

Email error message appeared
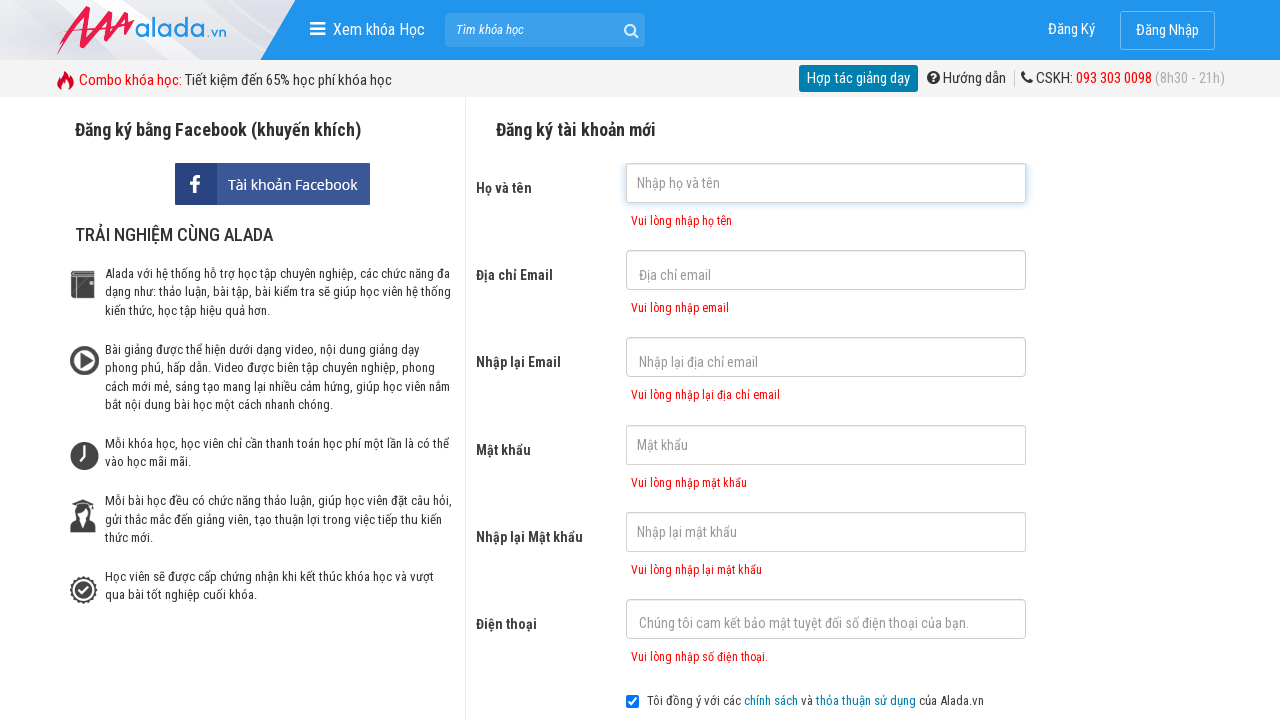

Confirm email error message appeared
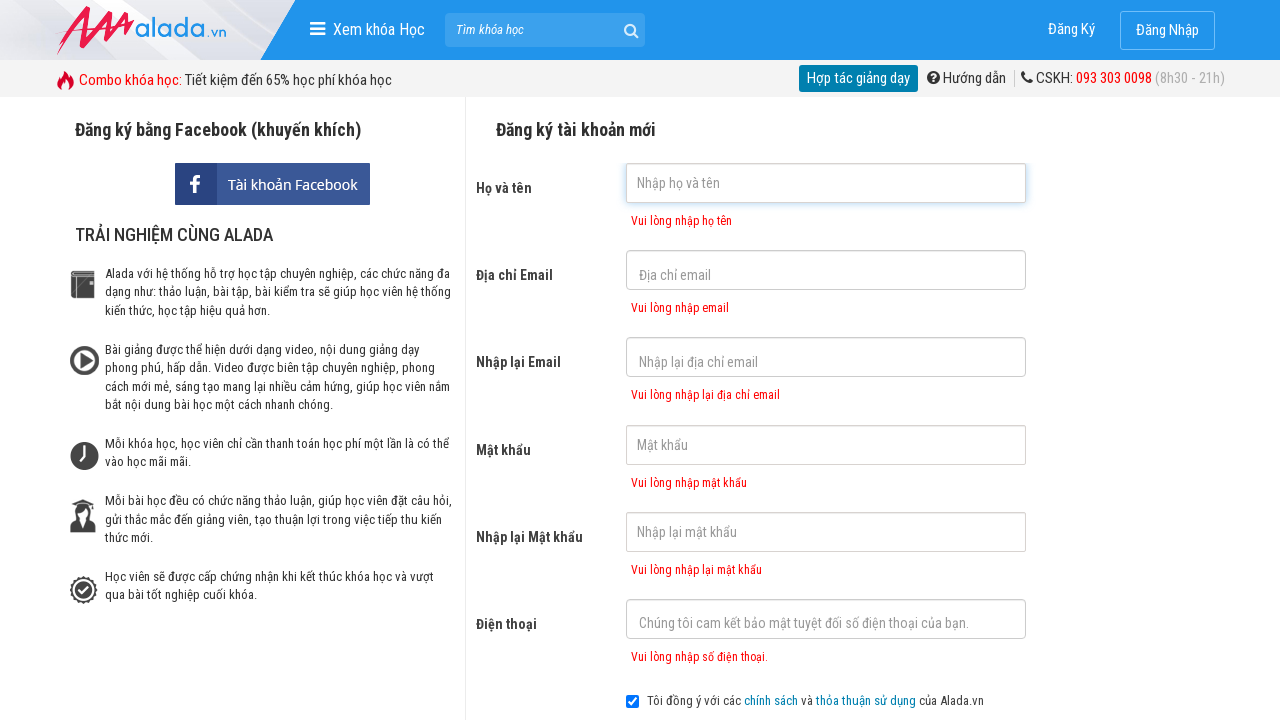

Password error message appeared
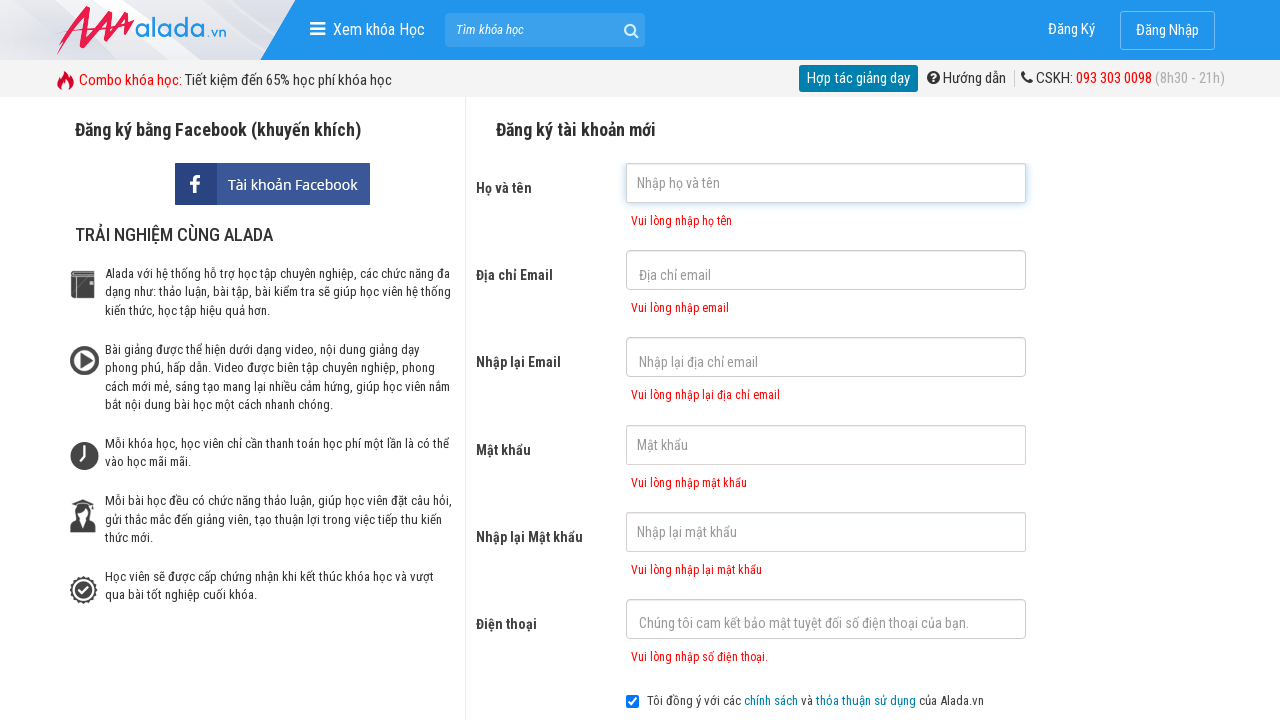

Confirm password error message appeared
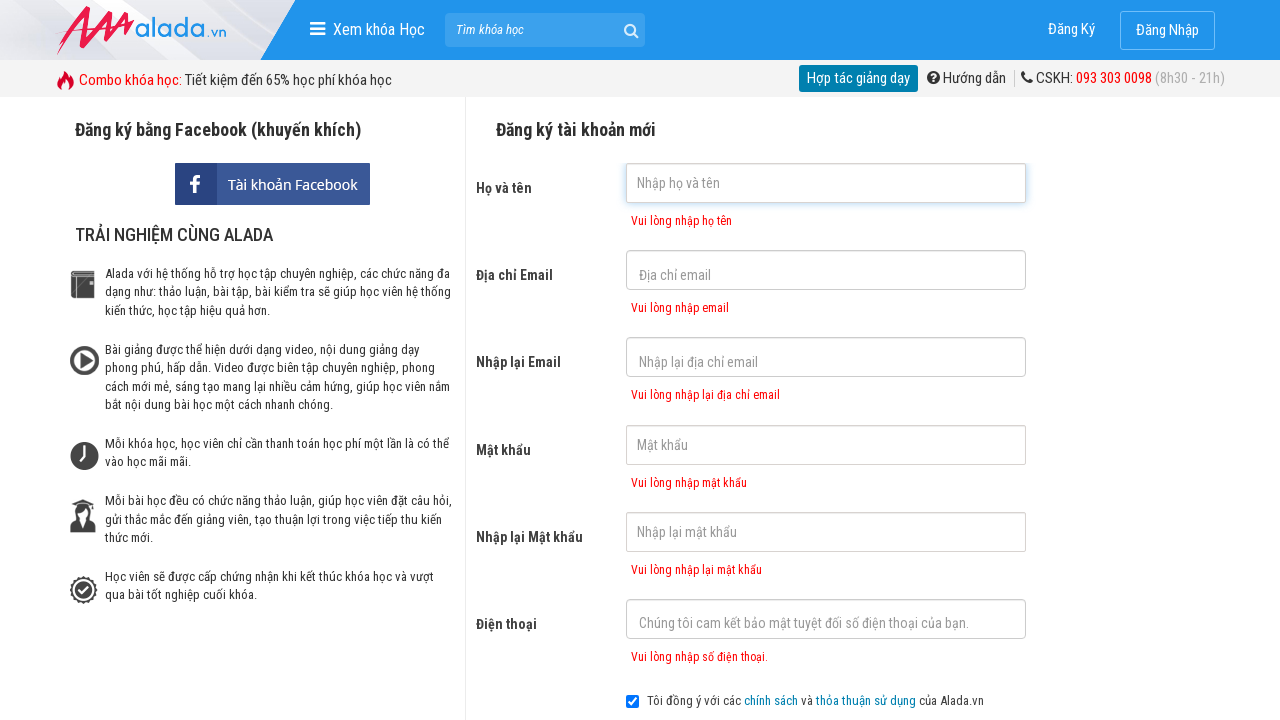

Phone error message appeared
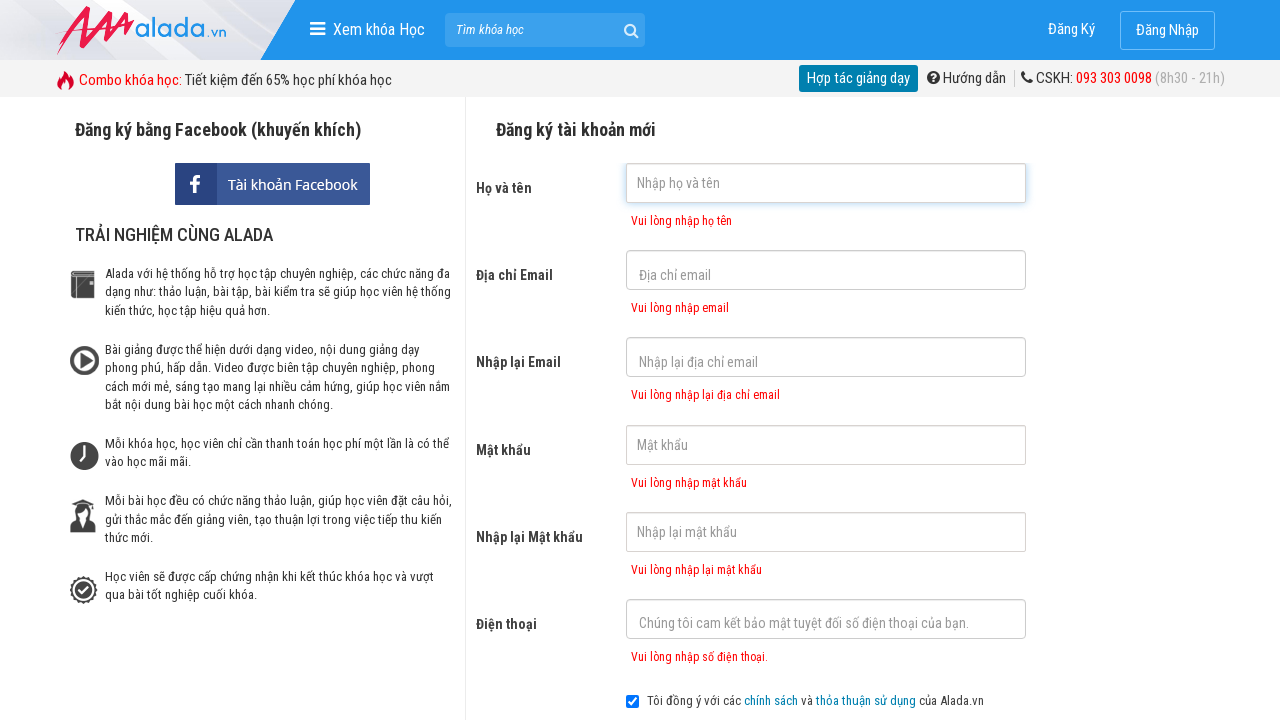

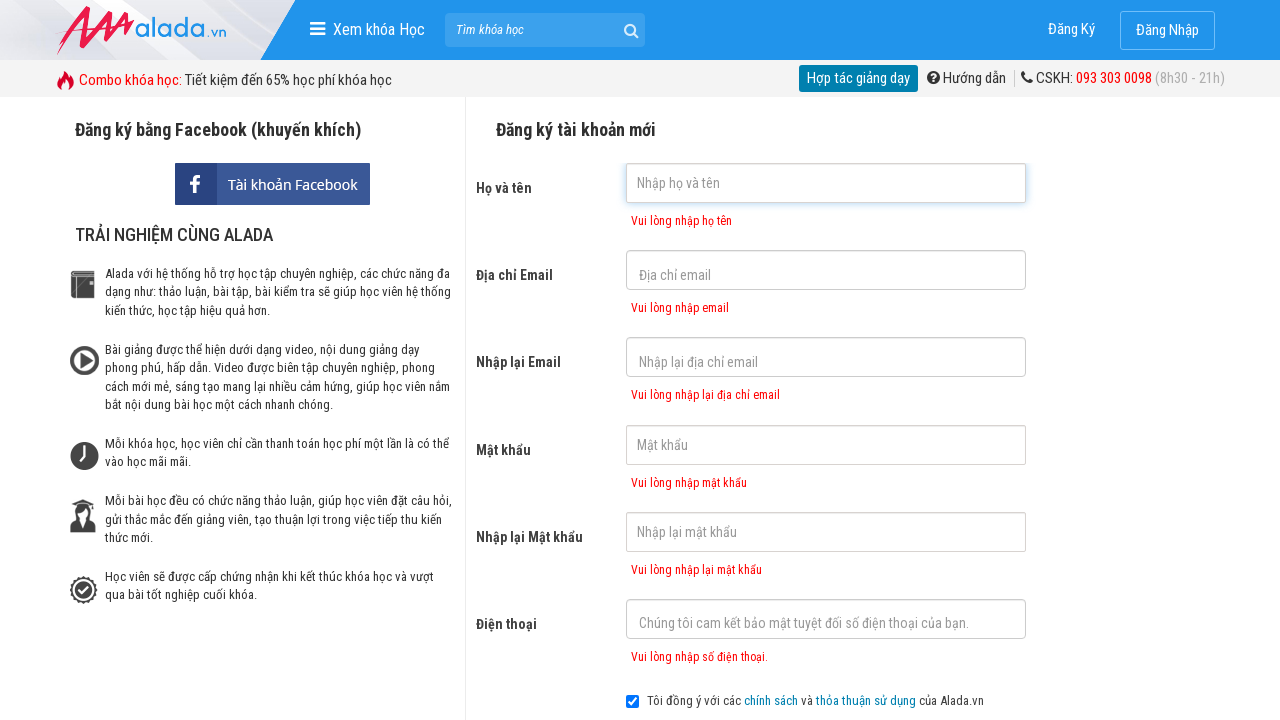